Tests dynamic content loading by clicking a start button, waiting for hidden content to become visible, and verifying that "Hello World!" text appears on the page.

Starting URL: http://the-internet.herokuapp.com/dynamic_loading/1

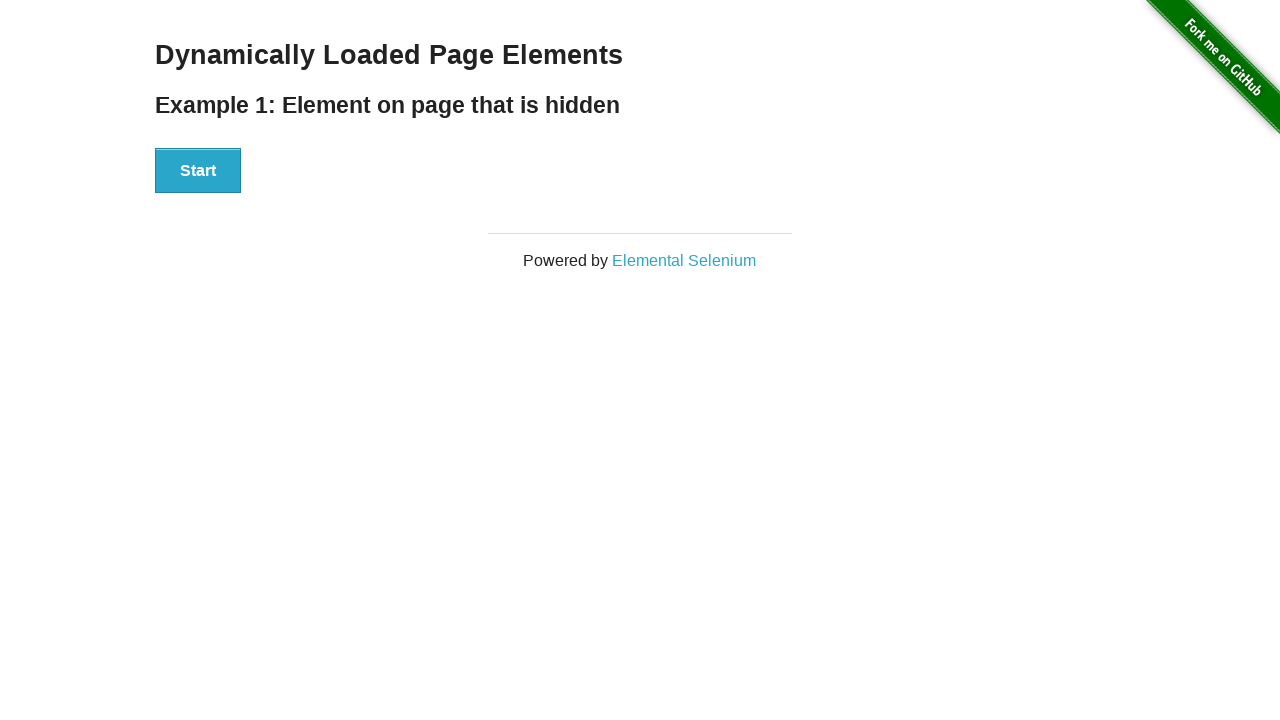

Navigated to dynamic loading test page
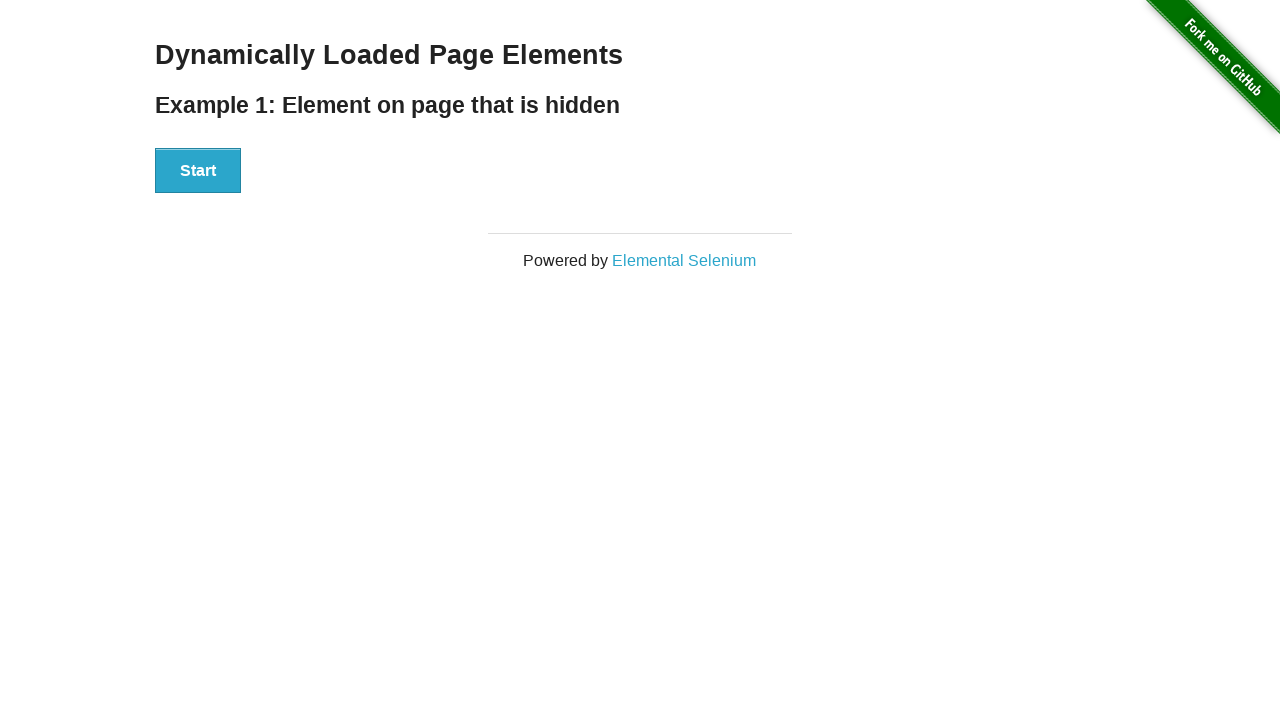

Clicked start button to trigger dynamic content loading at (198, 171) on xpath=//button
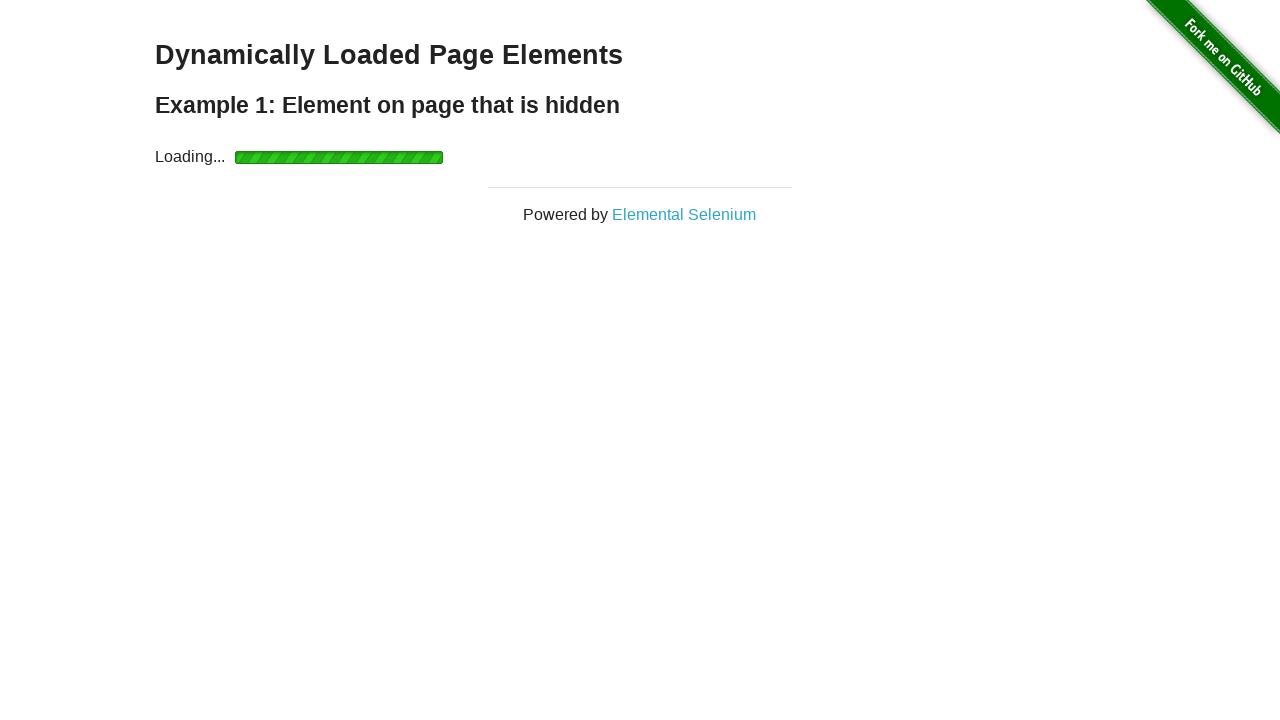

Hidden content became visible after waiting
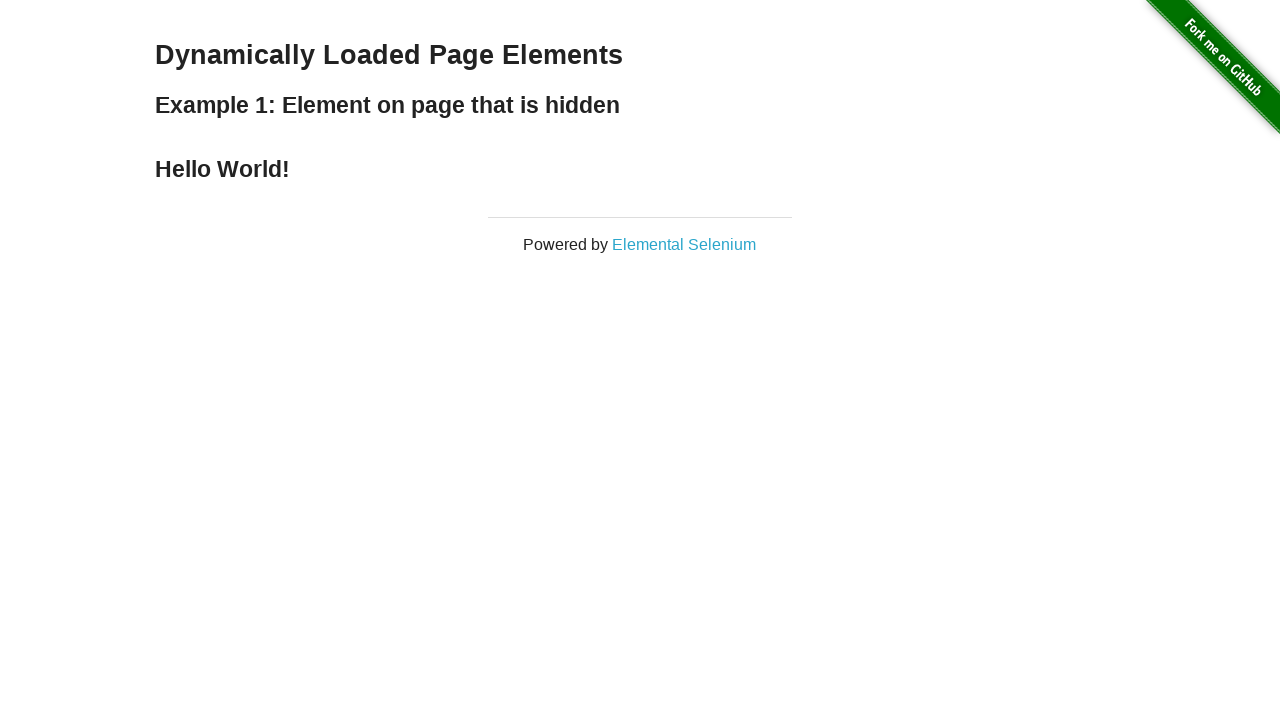

Located the finish element containing dynamic content
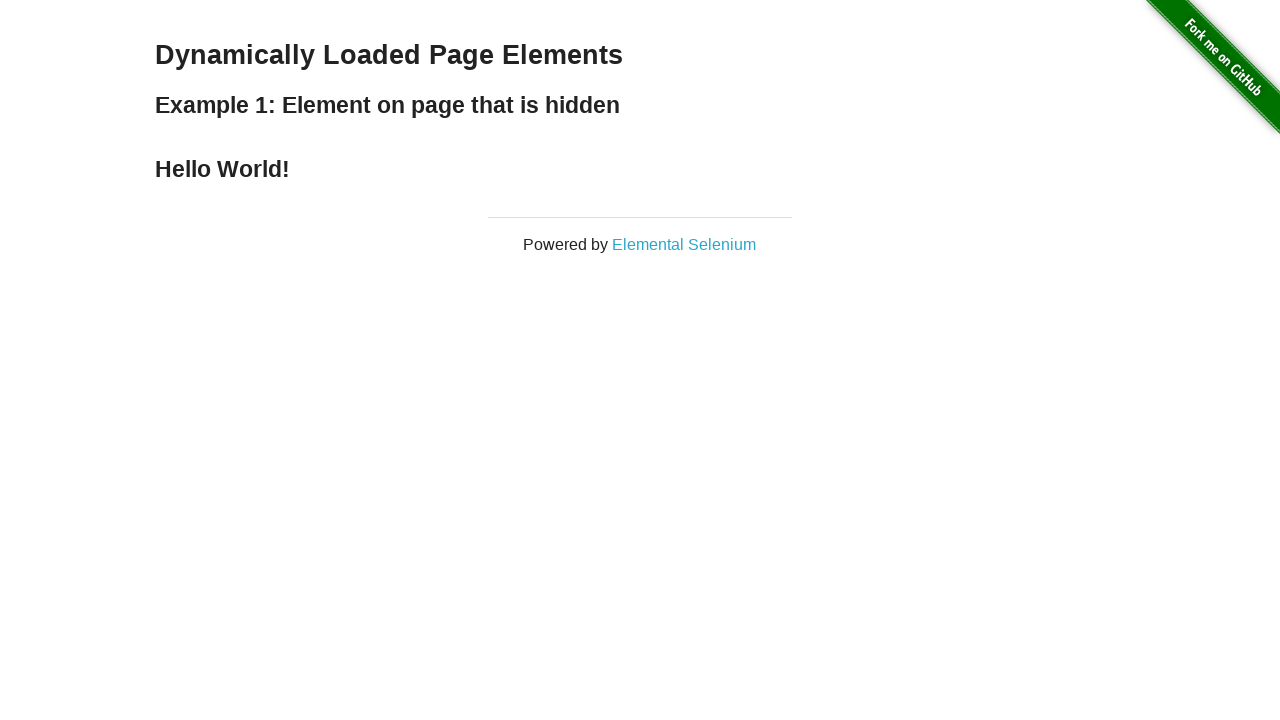

Verified that 'Hello World!' text is displayed on the page
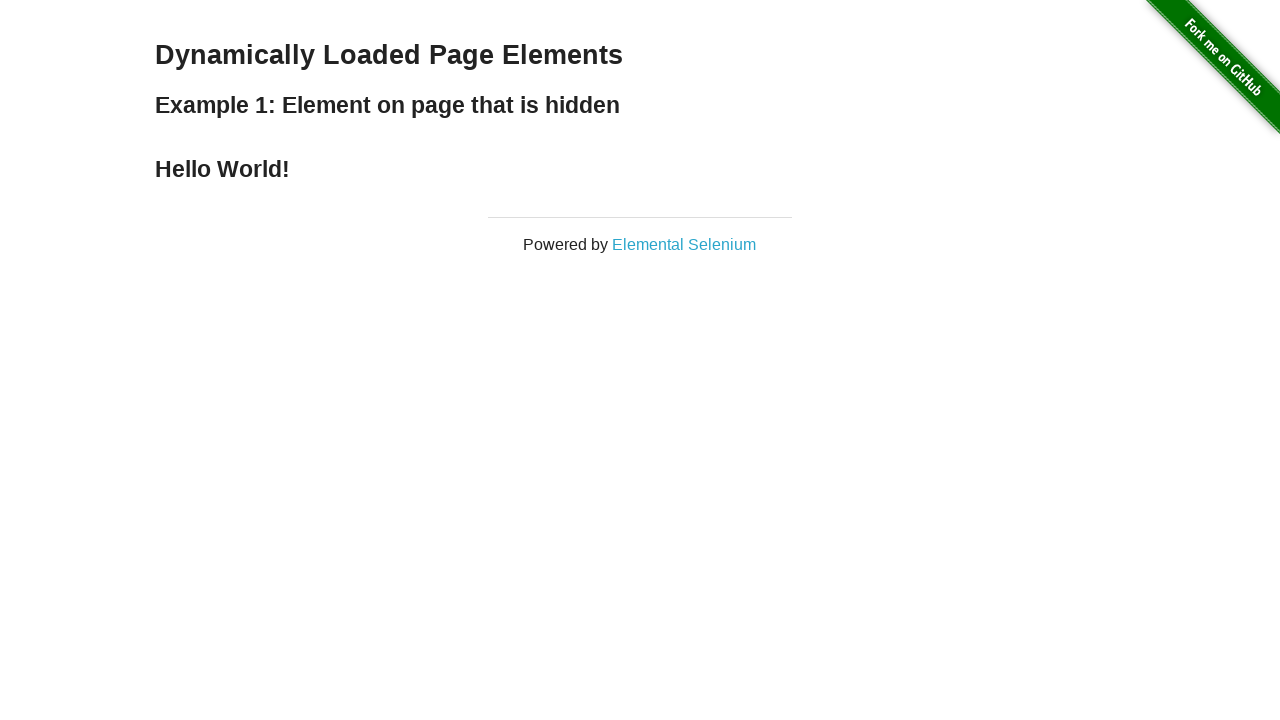

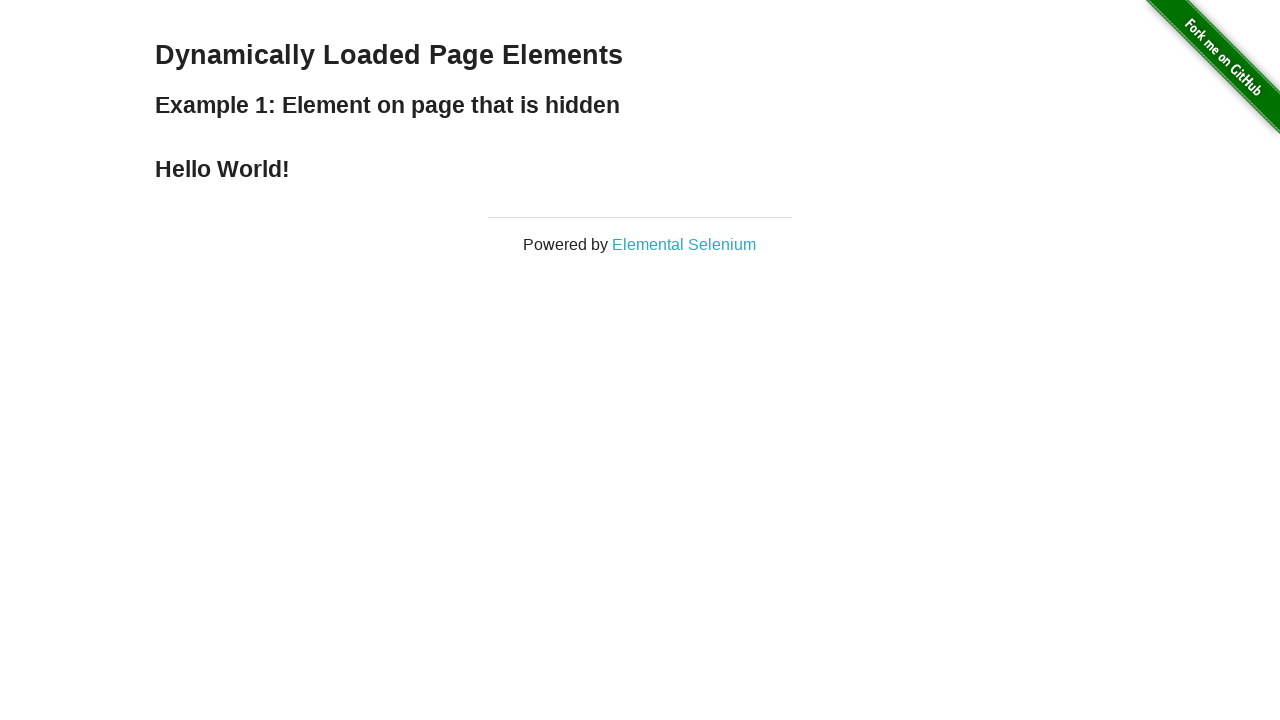